Tests a form that requires calculating the sum of two numbers displayed on the page, selecting the sum from a dropdown, and submitting the form

Starting URL: http://suninjuly.github.io/selects1.html

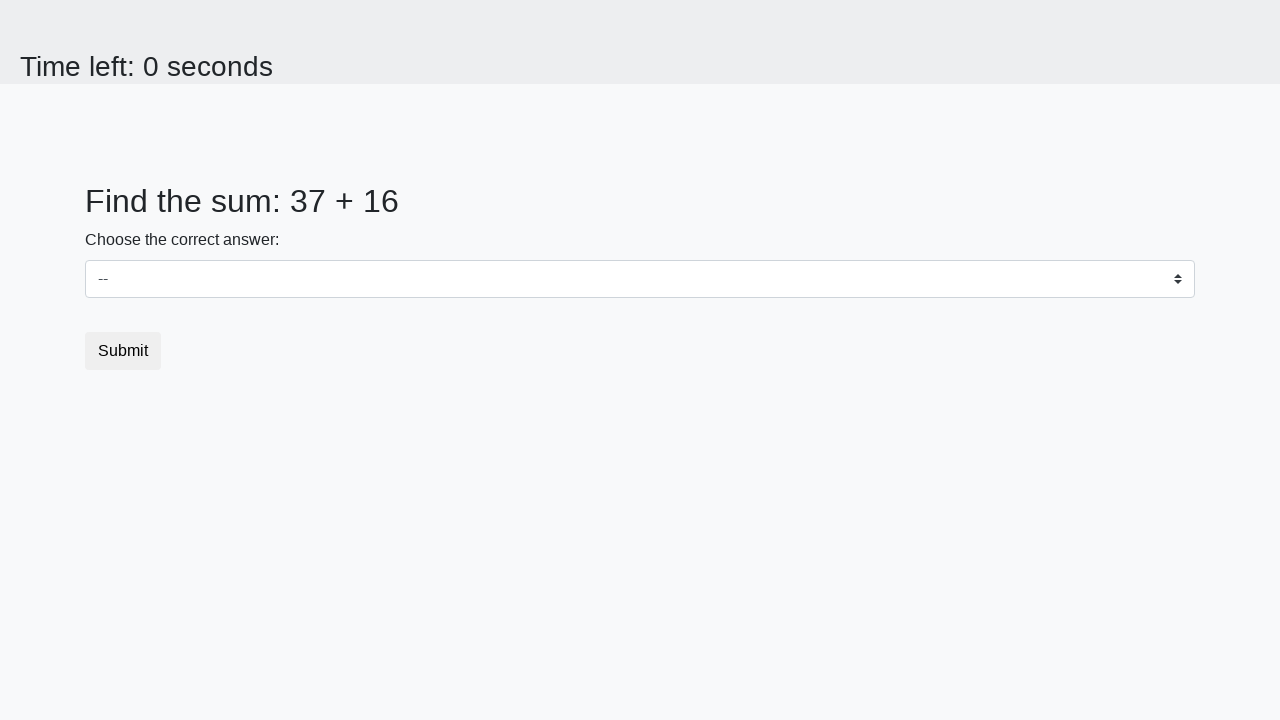

Retrieved first number from page
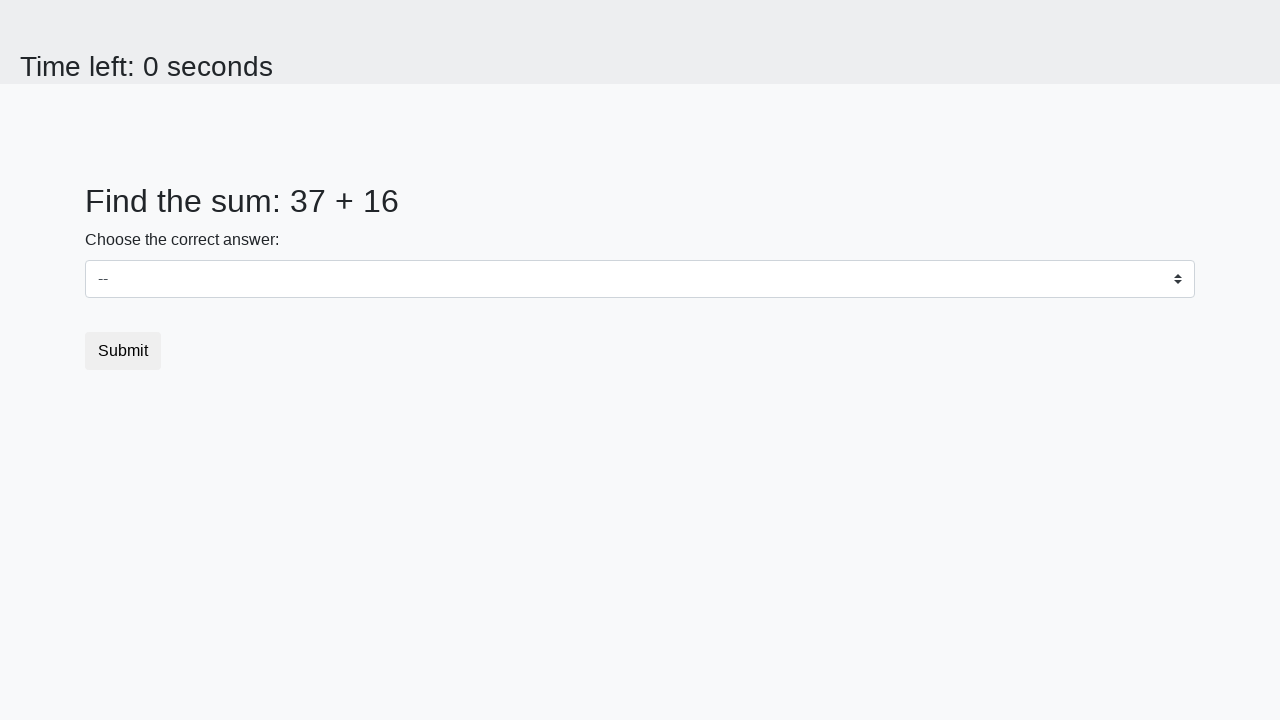

Retrieved second number from page
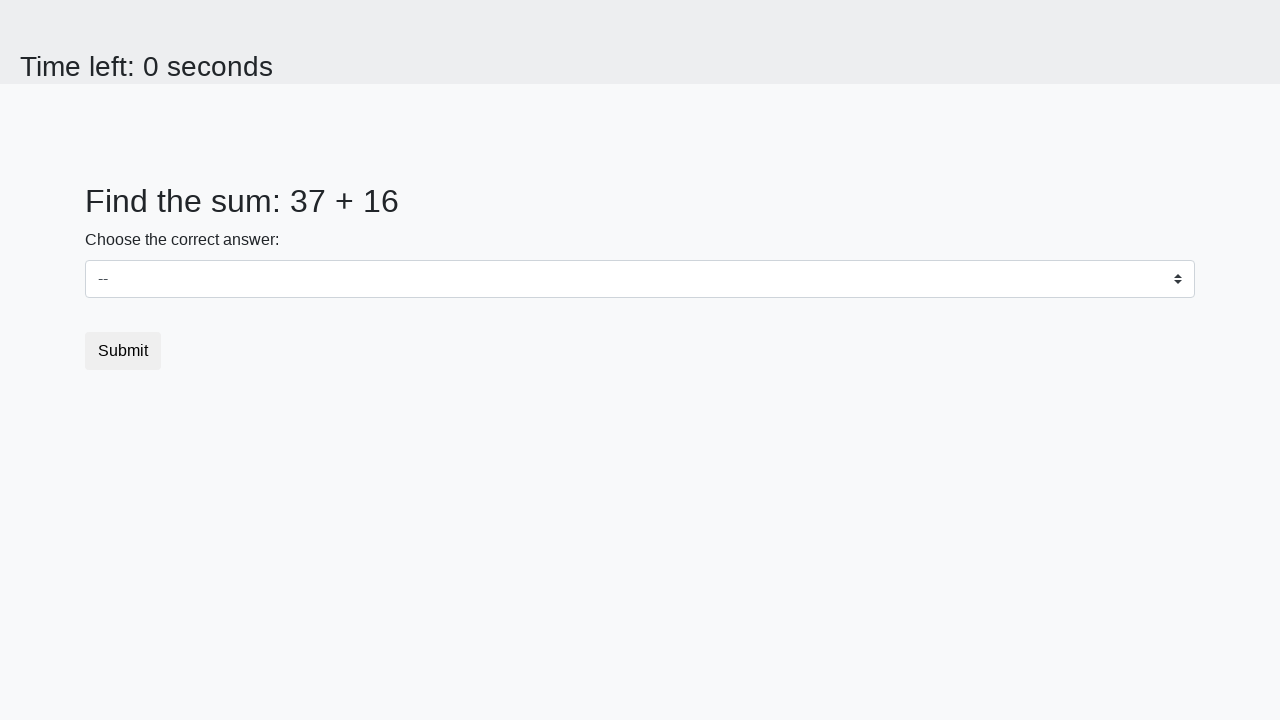

Calculated sum: 37 + 16 = 53
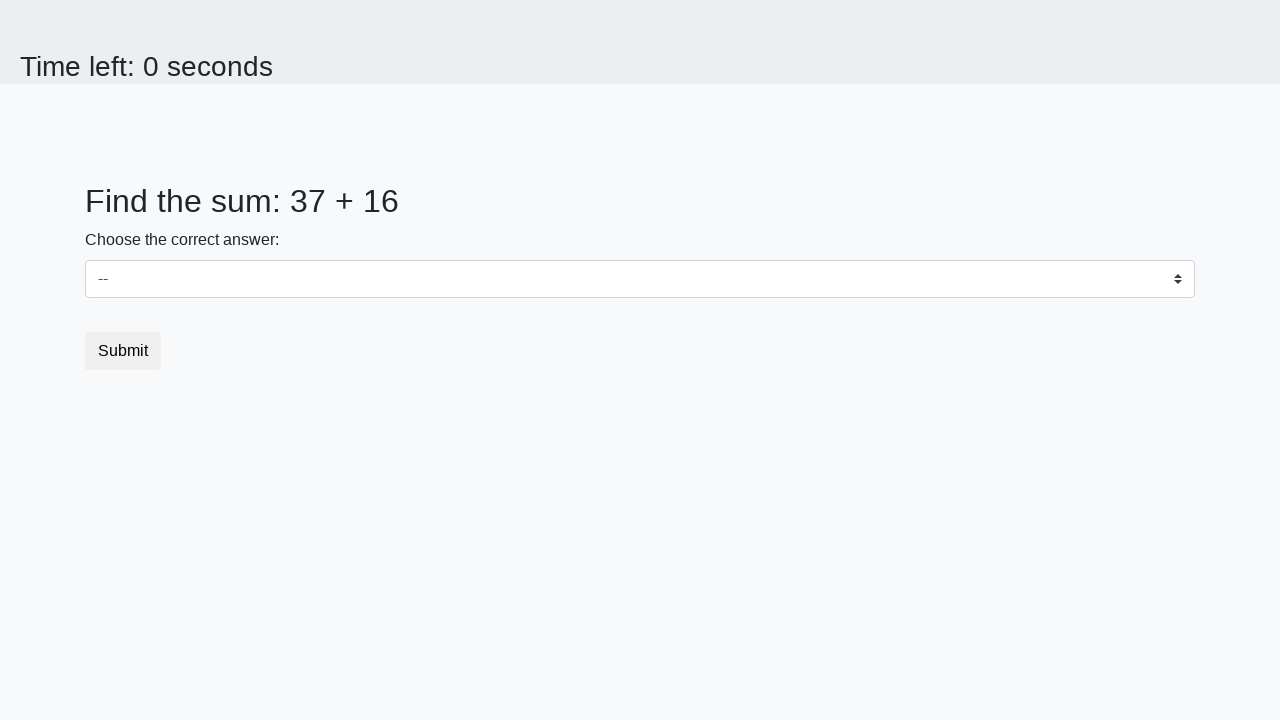

Selected sum value '53' from dropdown on select
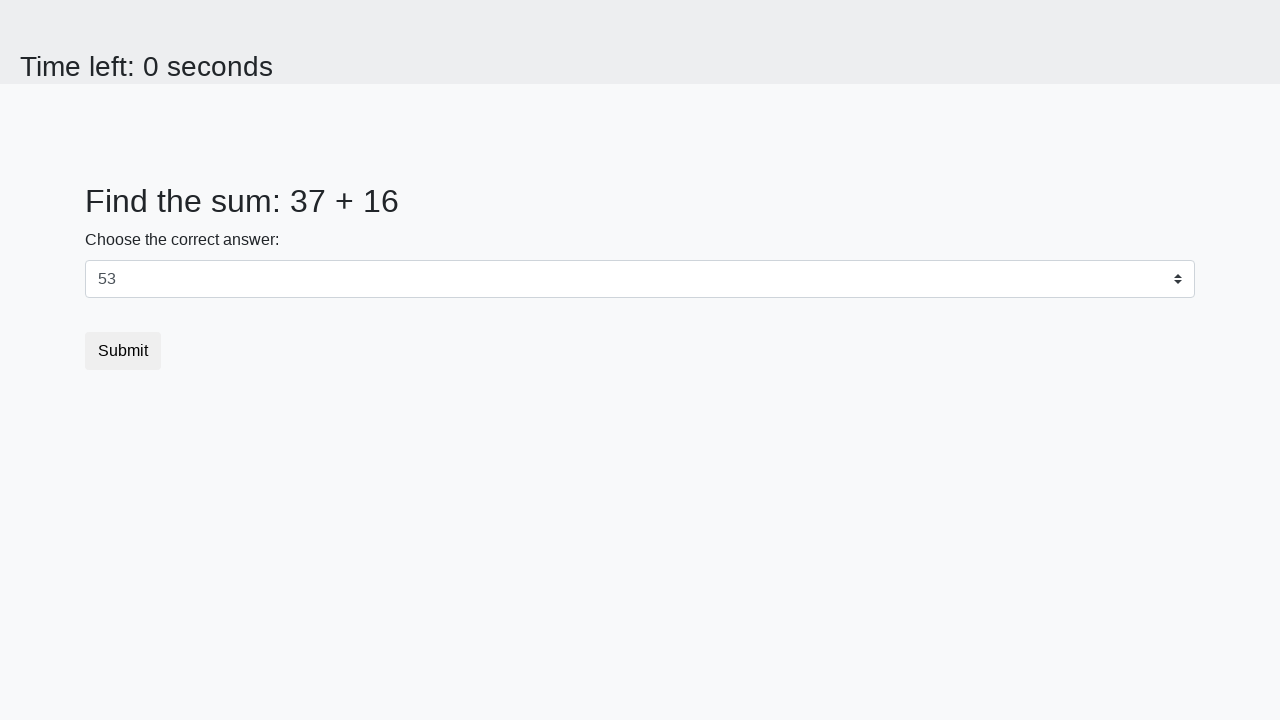

Clicked submit button to submit the form at (123, 351) on button.btn
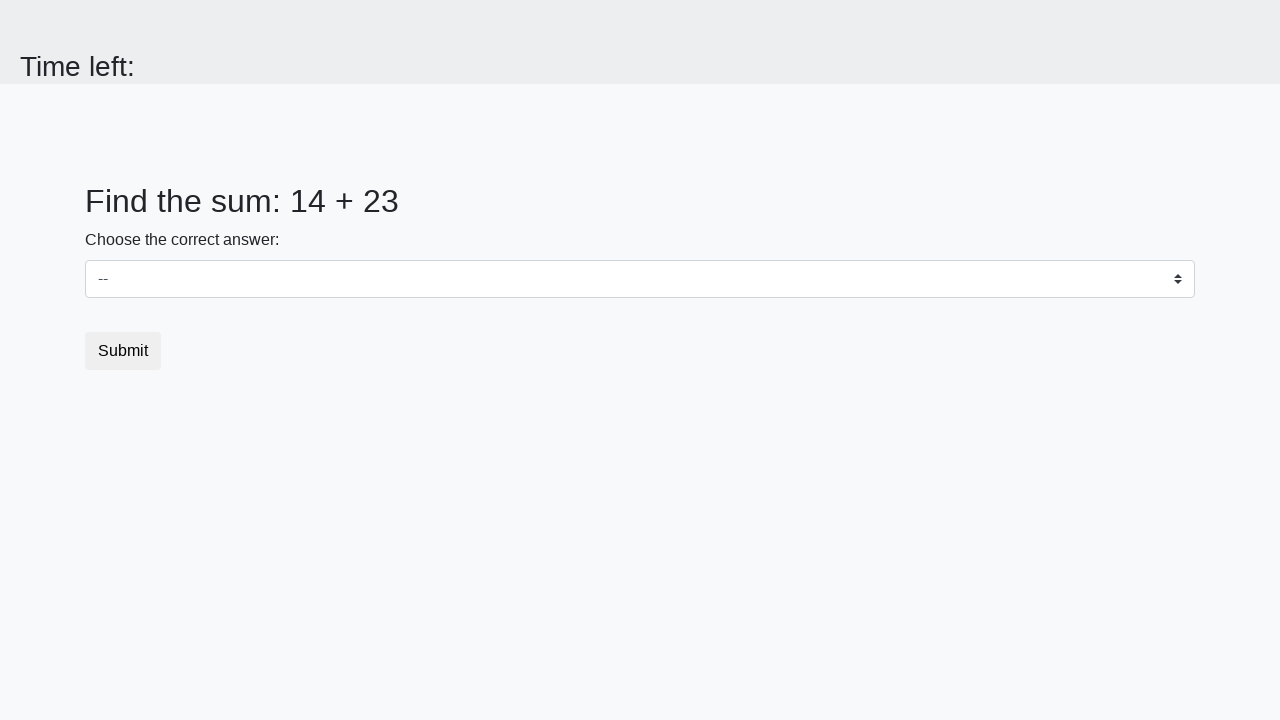

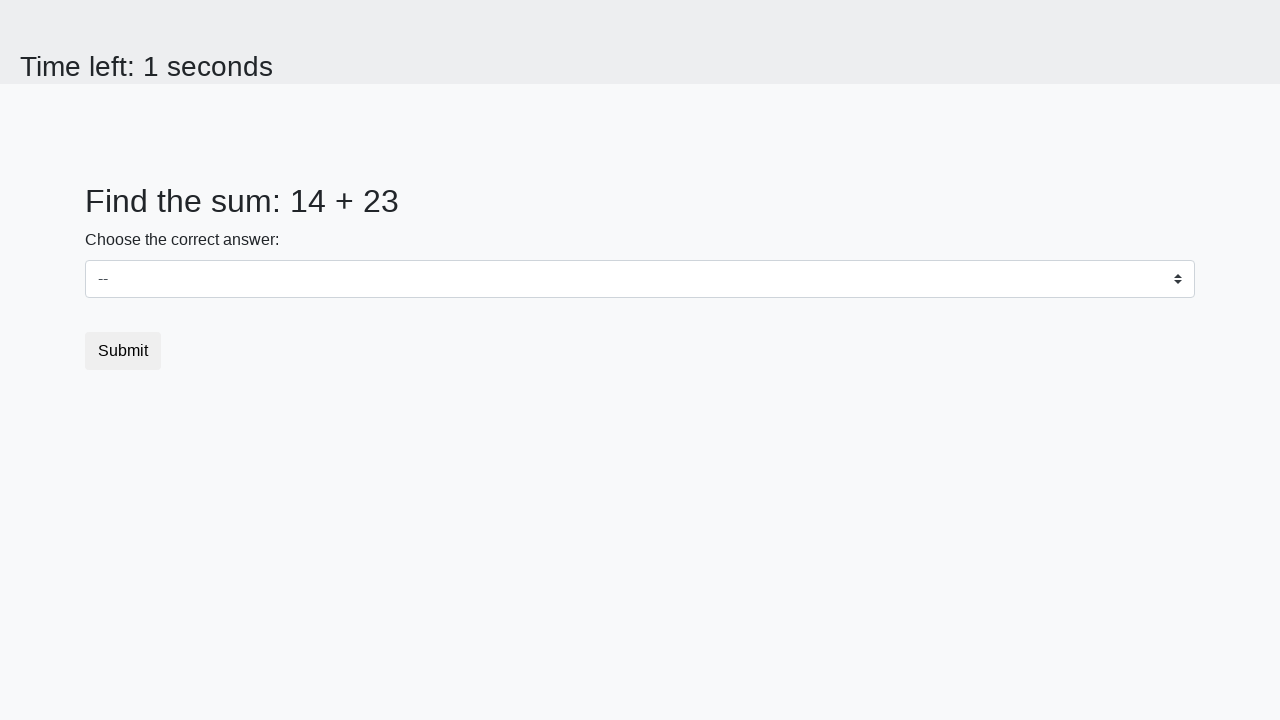